Navigates to the Rahul Shetty Academy client application page and verifies the page loads by checking the title is available.

Starting URL: https://rahulshettyacademy.com/client

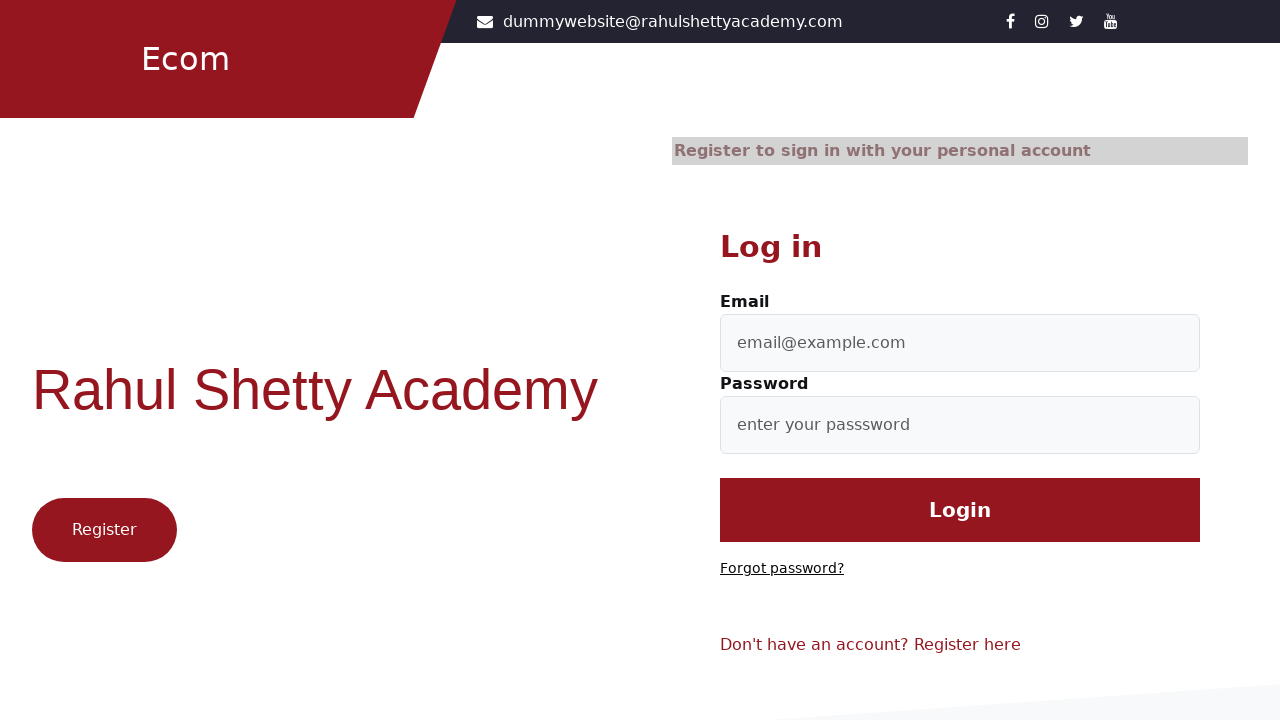

Waited for page to reach domcontentloaded state
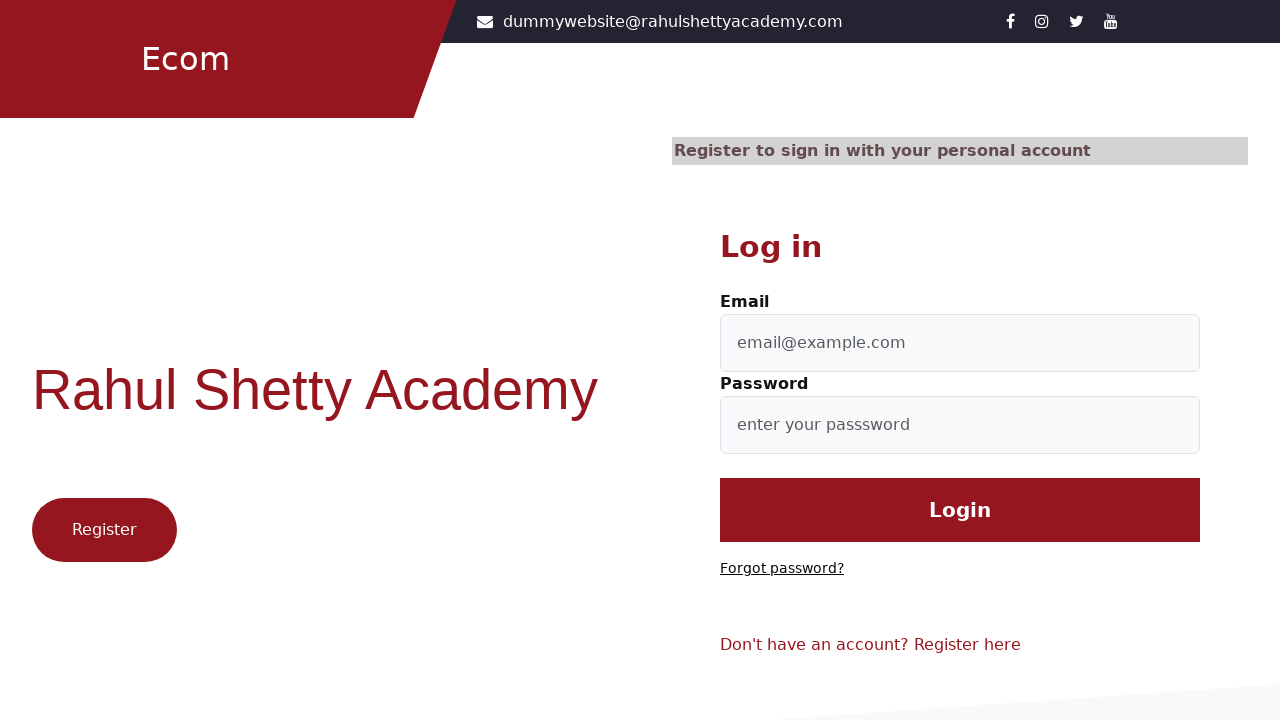

Retrieved page title: Let's Shop
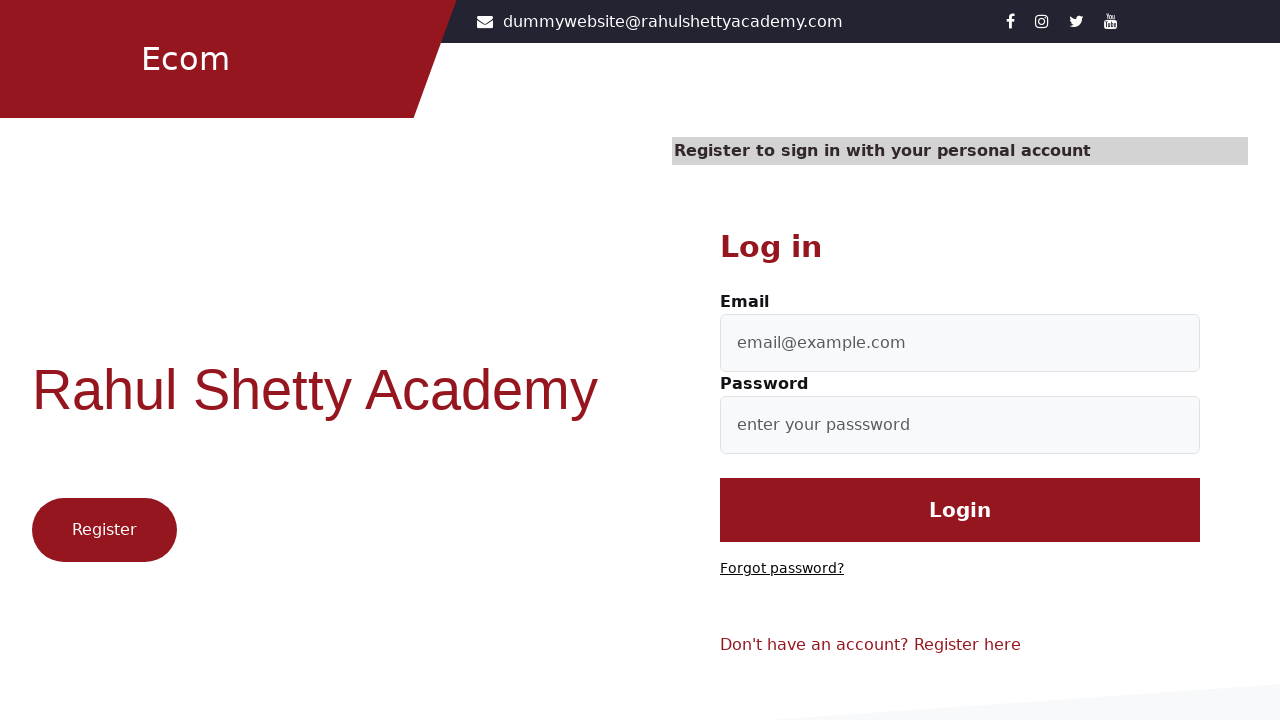

Printed page title to console
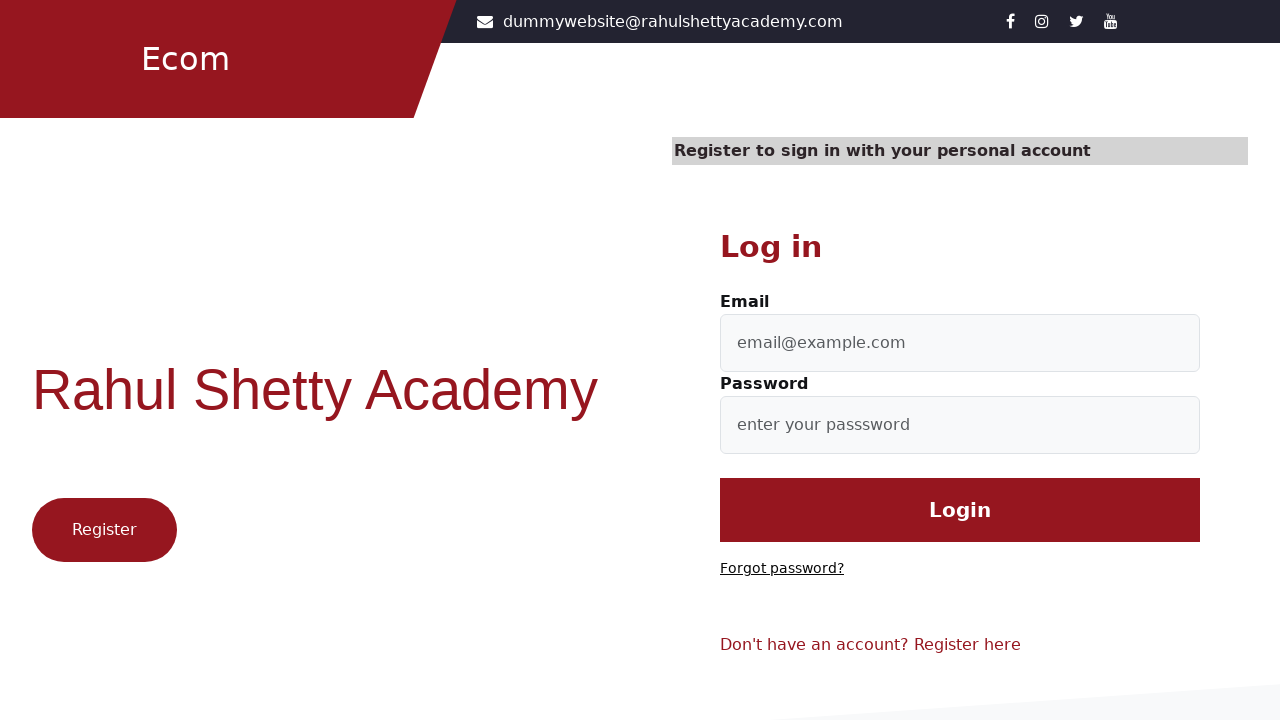

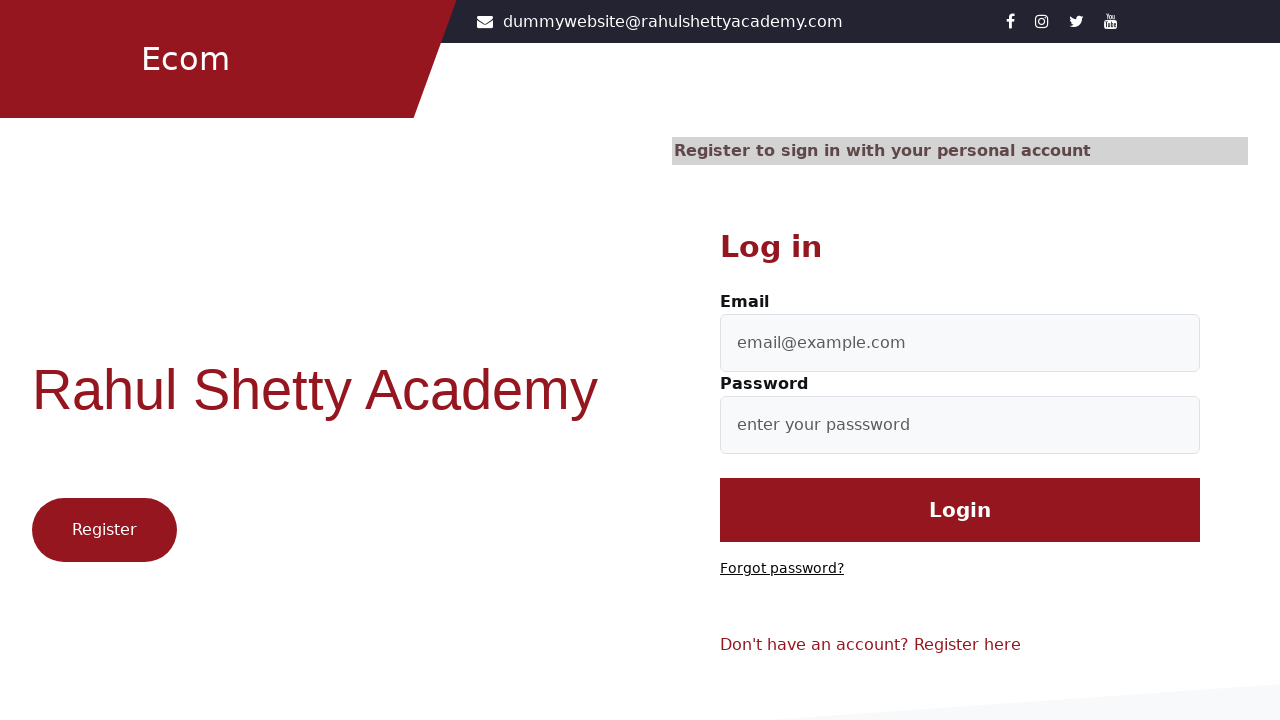